Tests form submission with a future date of birth (2030) to verify date validation.

Starting URL: https://demoqa.com/automation-practice-form

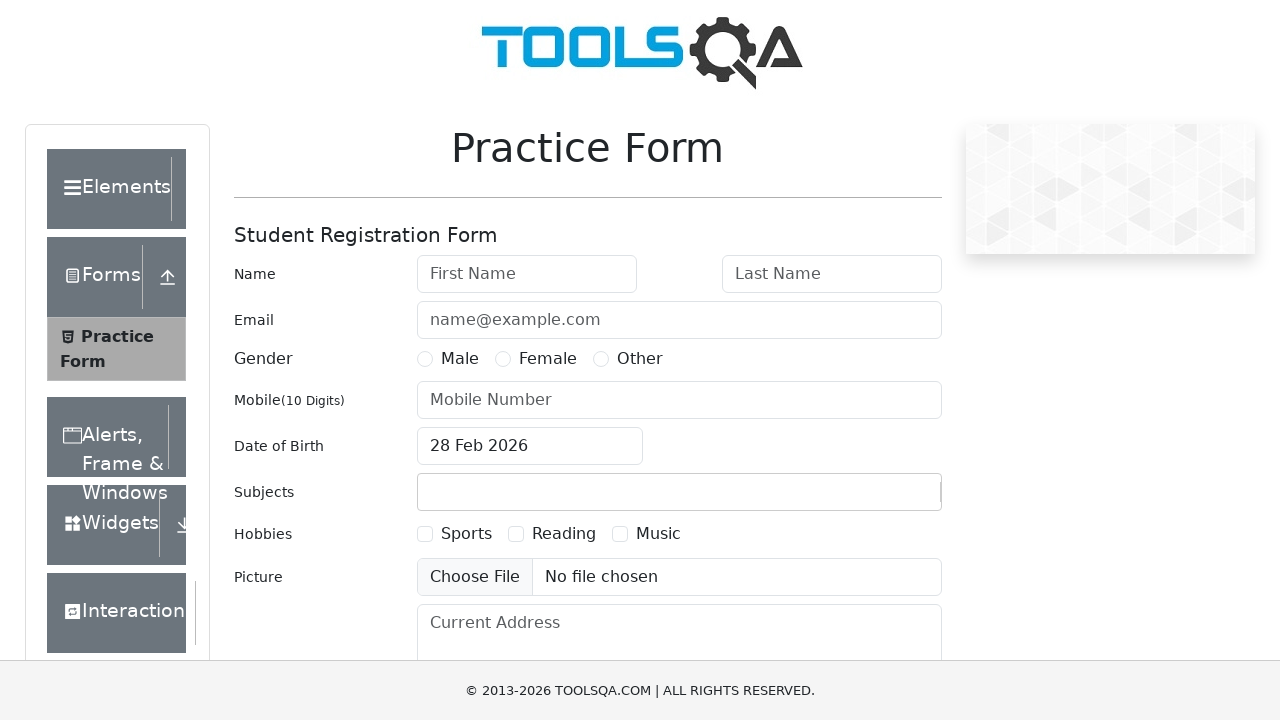

Filled first name field with 'Iftekhar' on #firstName
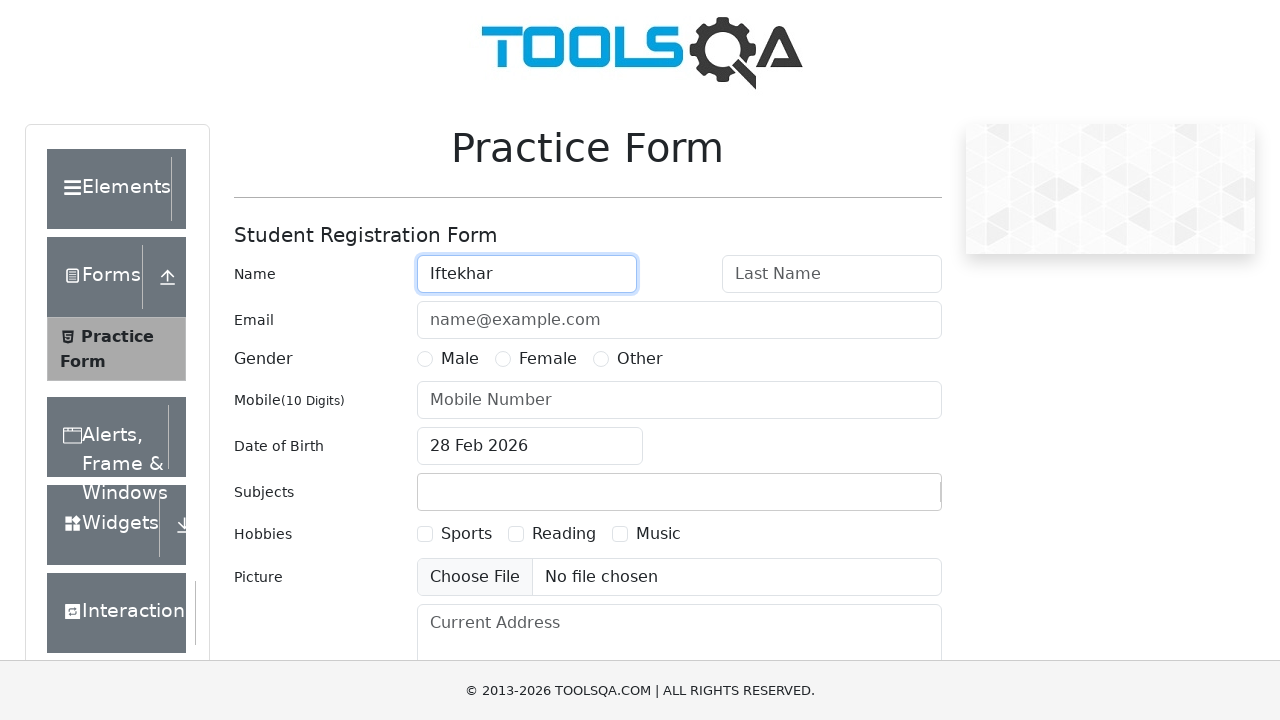

Filled last name field with 'Hasan' on #lastName
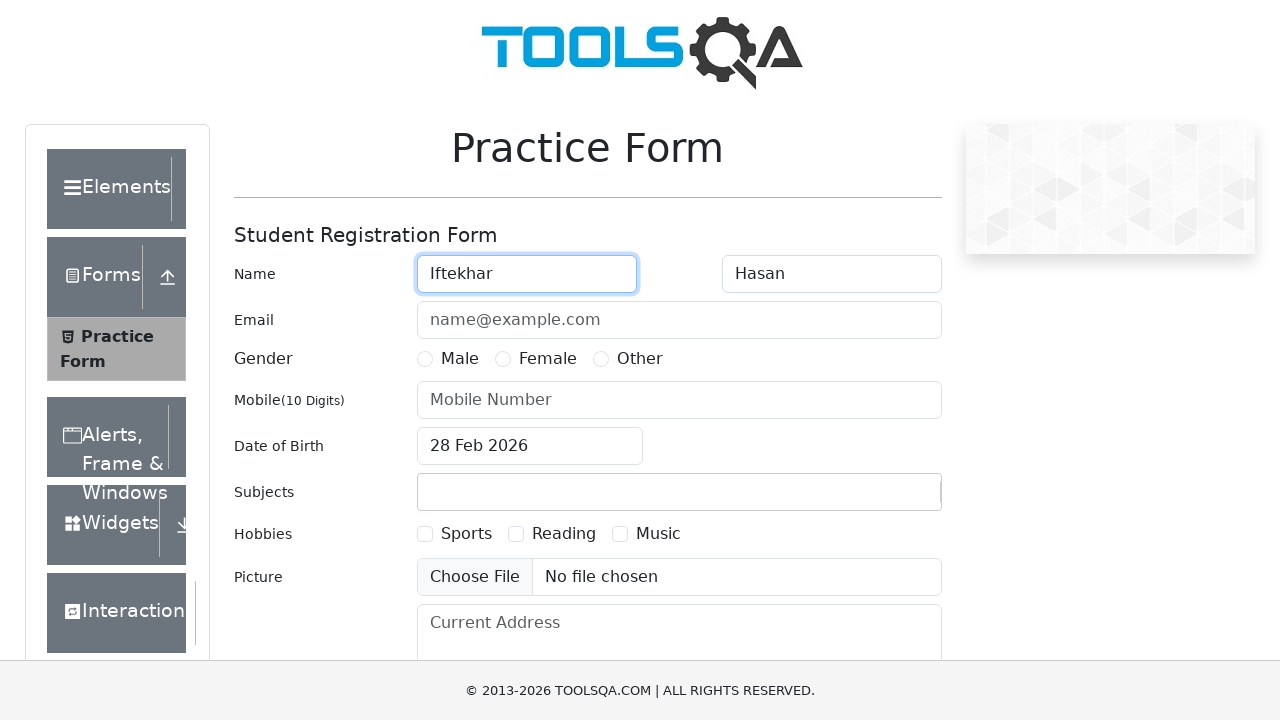

Filled email field with 'iftekharhasan@gmail.com' on #userEmail
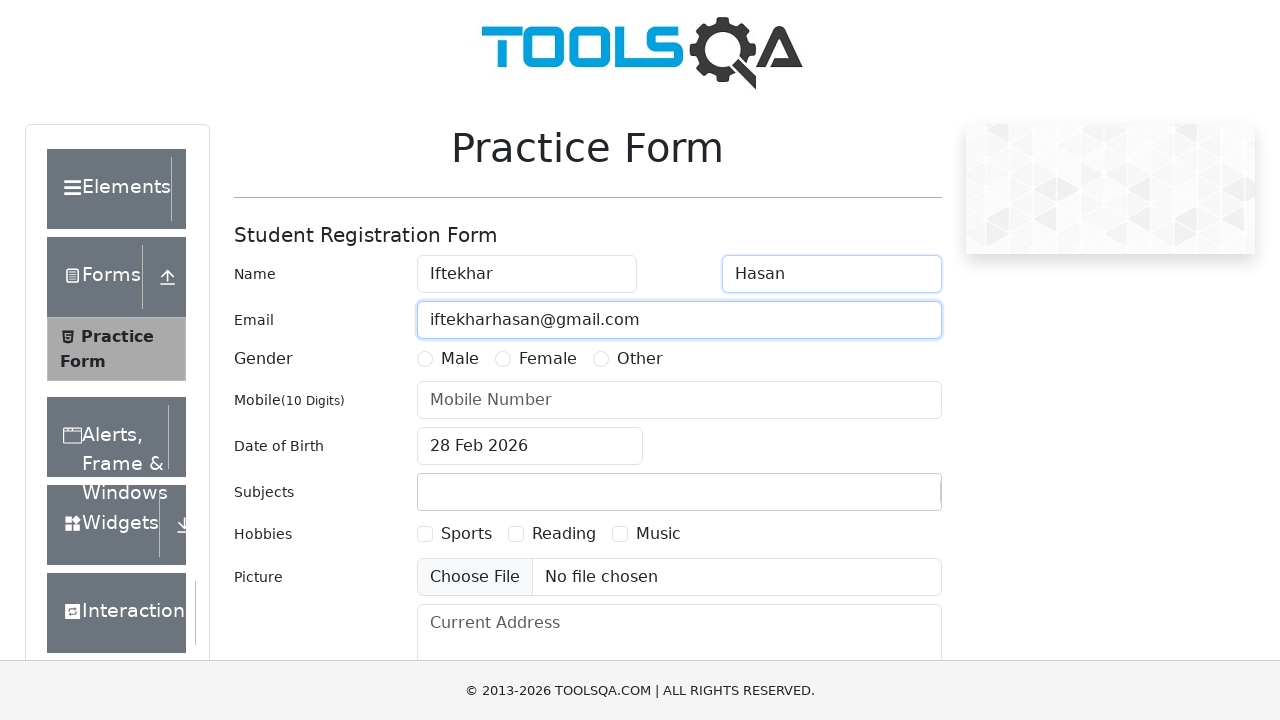

Selected Male gender option at (460, 359) on label[for='gender-radio-1']
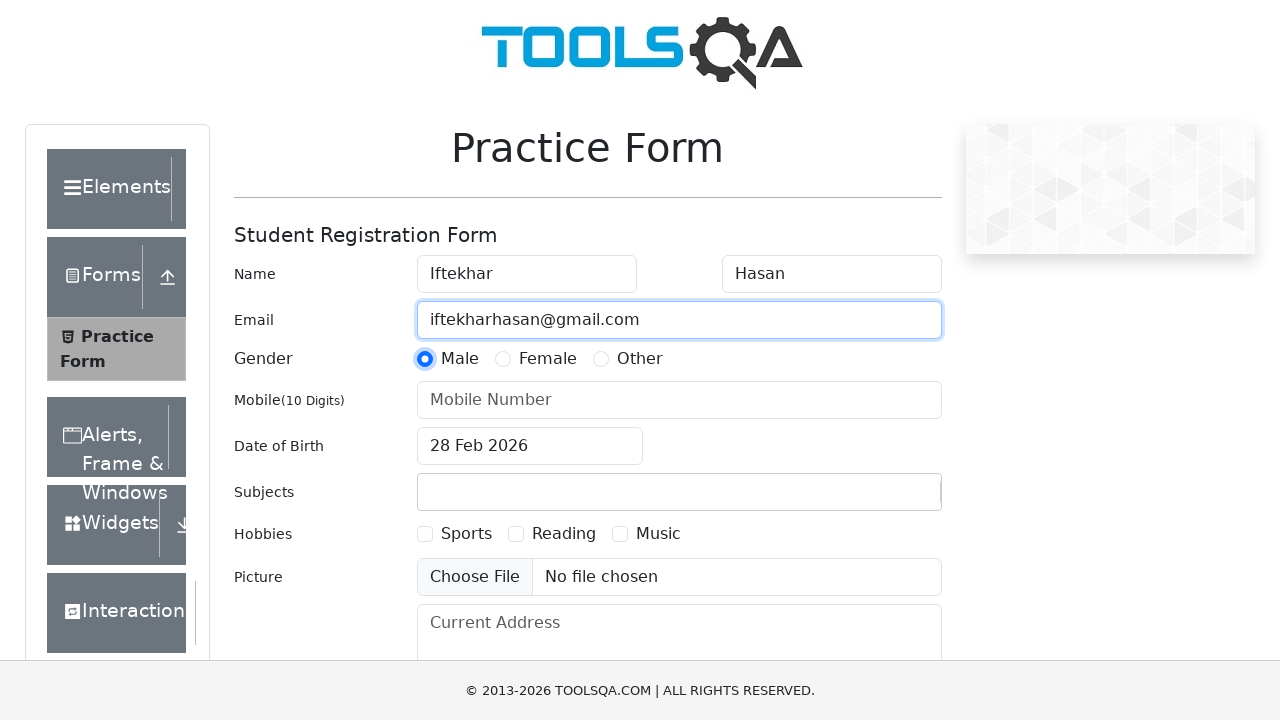

Filled mobile number field with '1812794985' on #userNumber
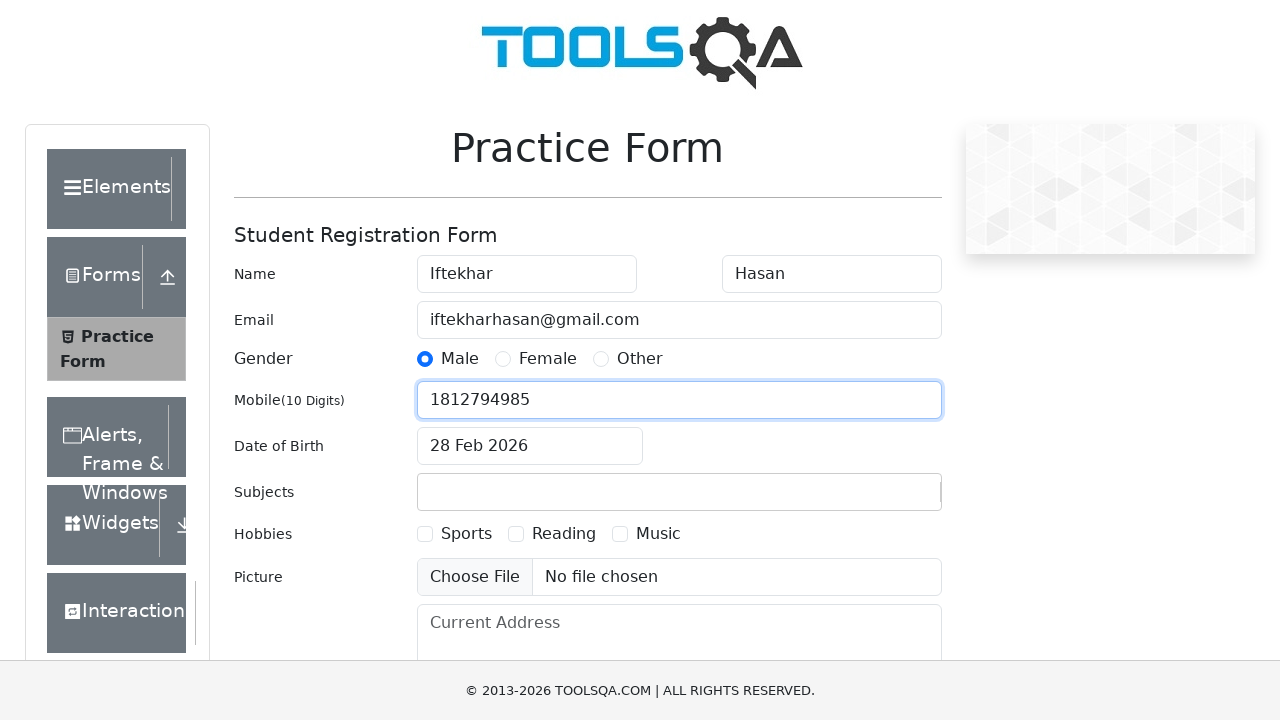

Clicked date of birth input field at (530, 446) on #dateOfBirthInput
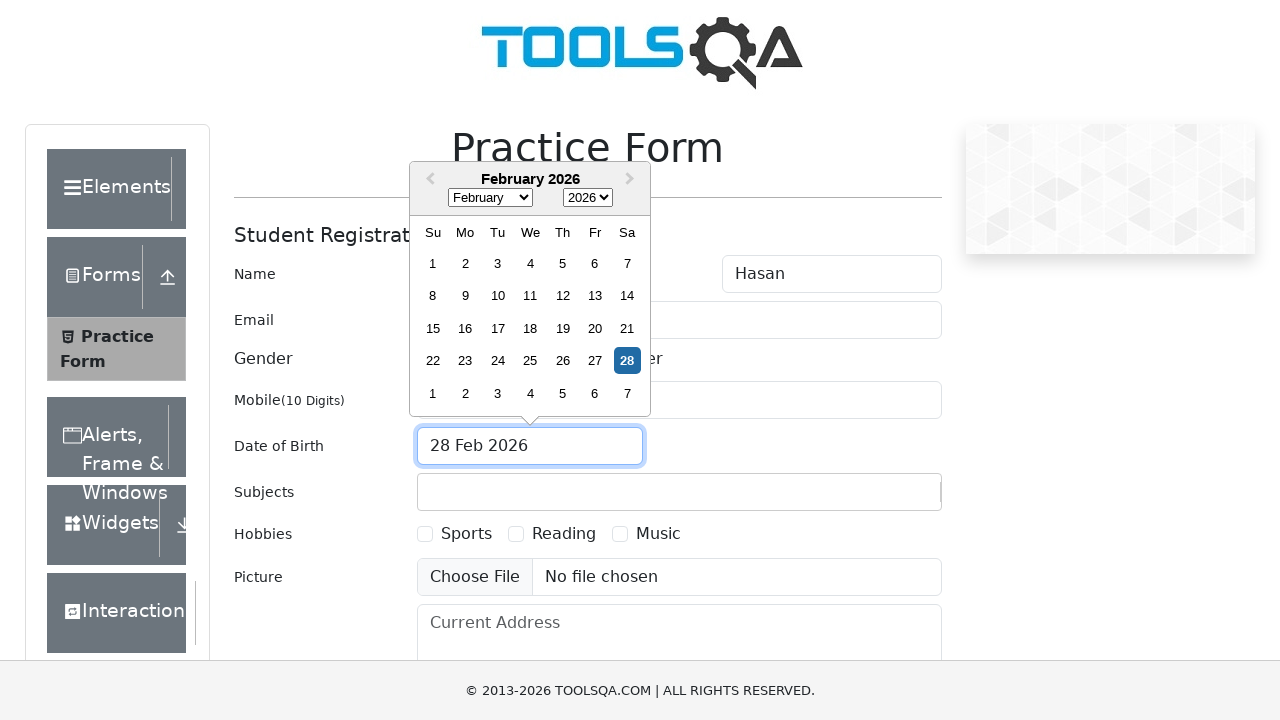

Selected all text in date field
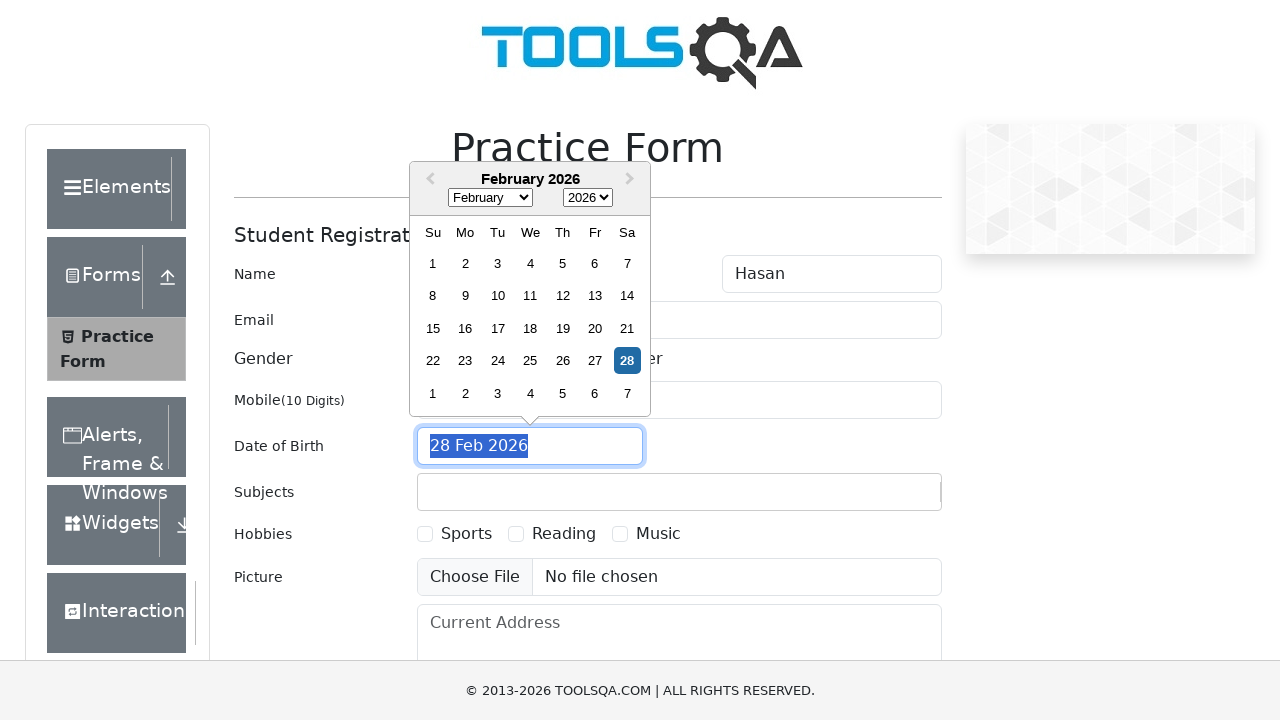

Entered future date of birth '28 Jun 2030' (2030) to test date validation
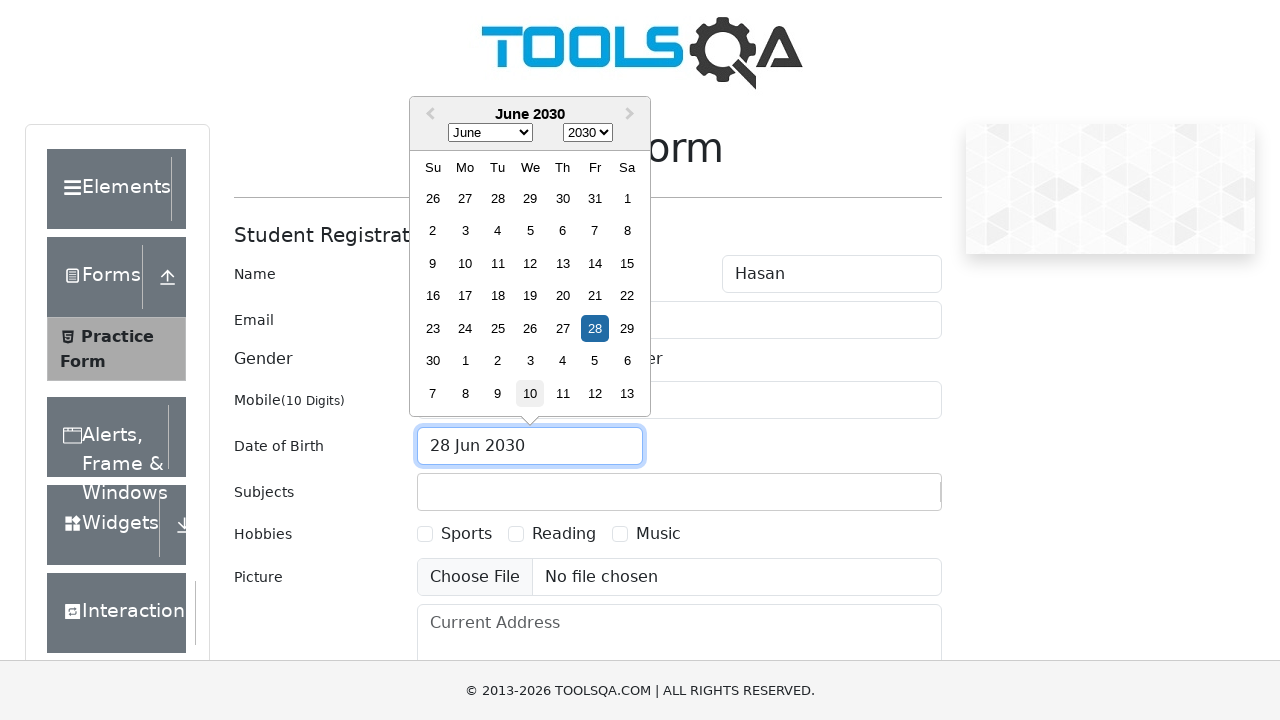

Pressed Enter to confirm date of birth entry
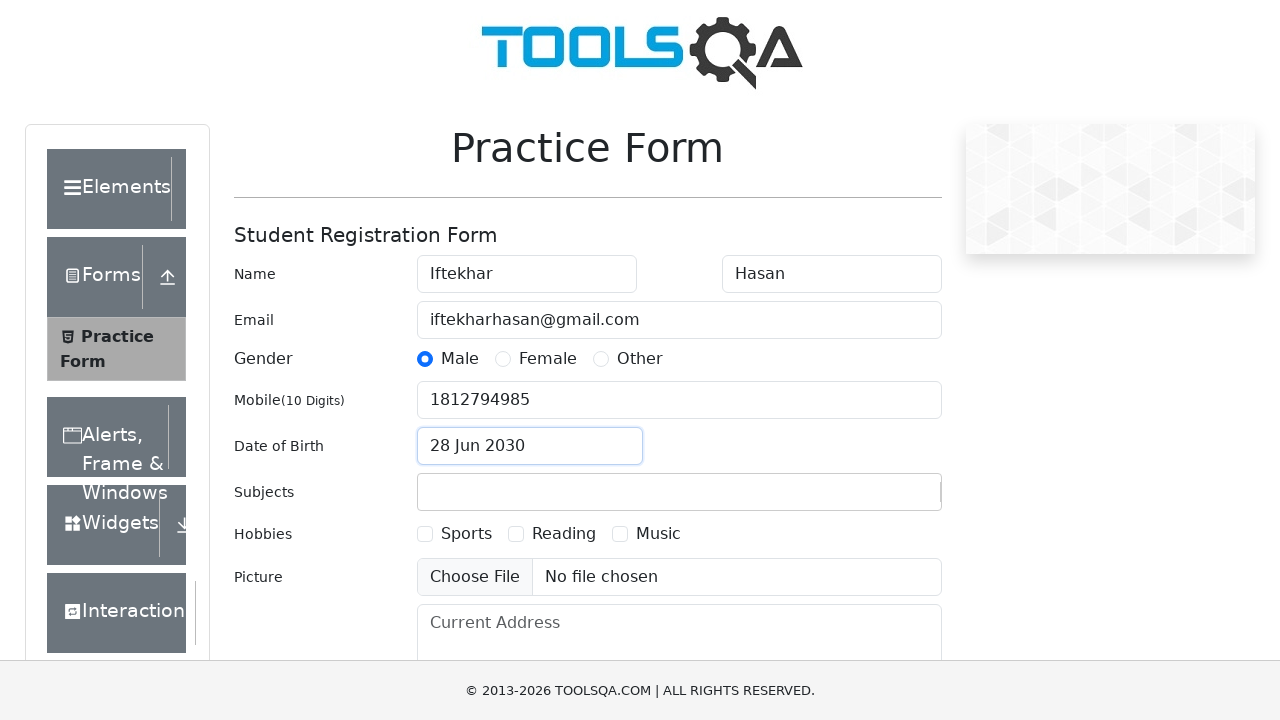

Typed 'English' in subjects input field on #subjectsInput
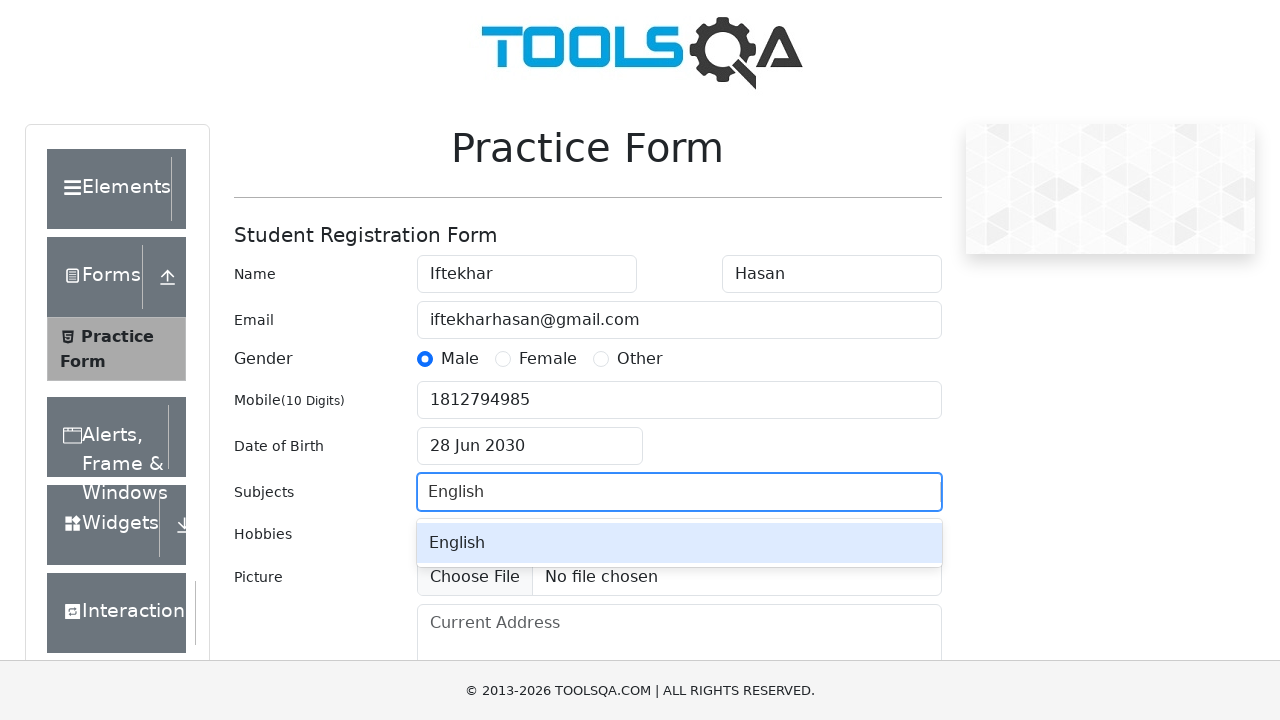

Pressed Enter to select English subject
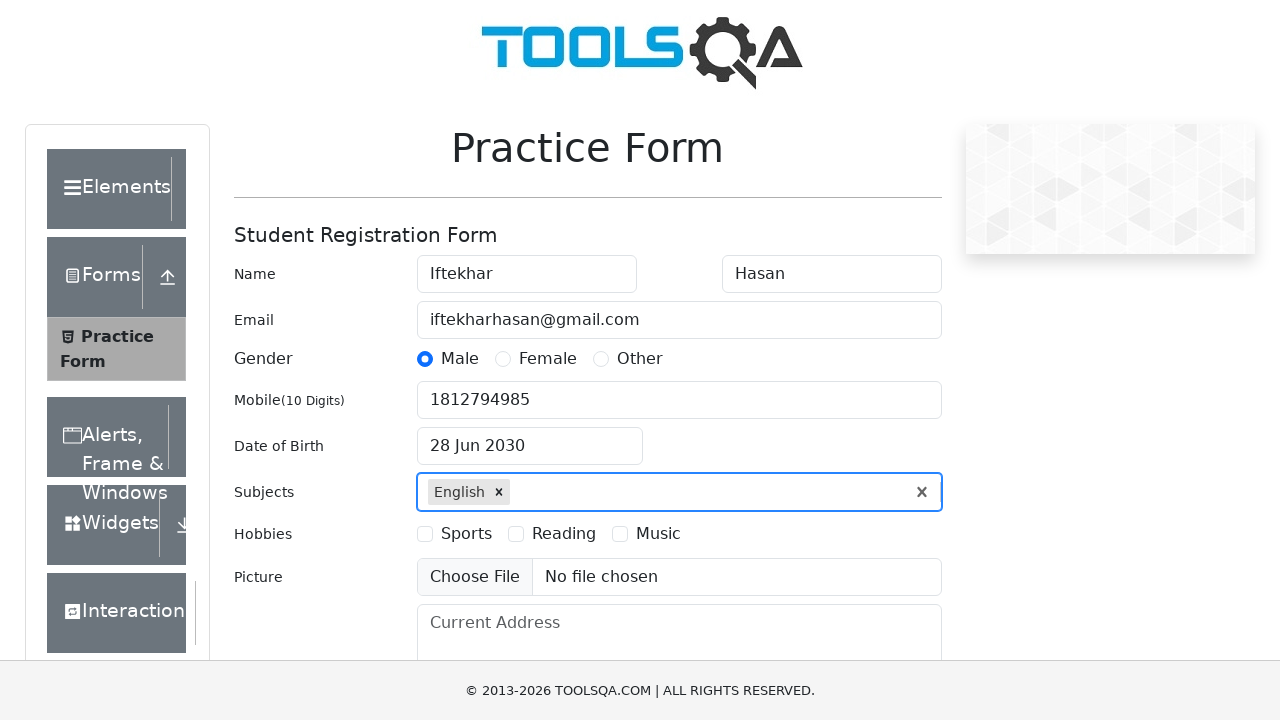

Typed 'Maths' in subjects input field on #subjectsInput
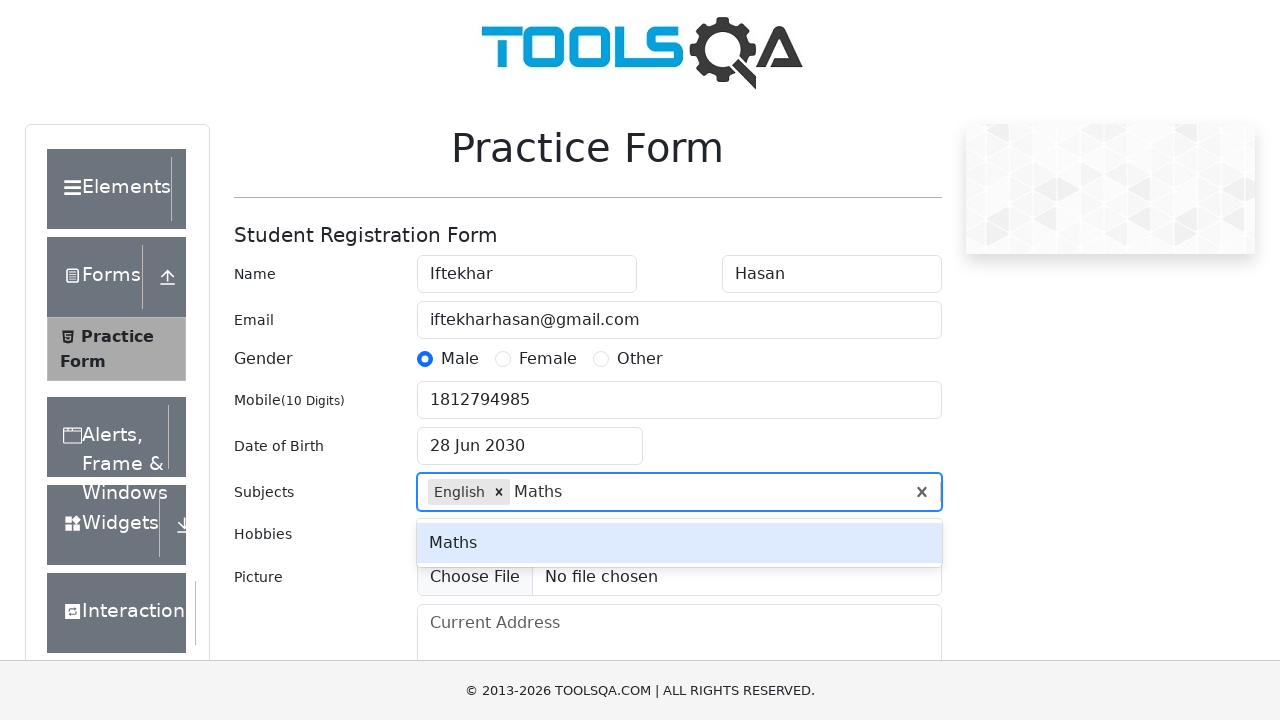

Pressed Enter to select Maths subject
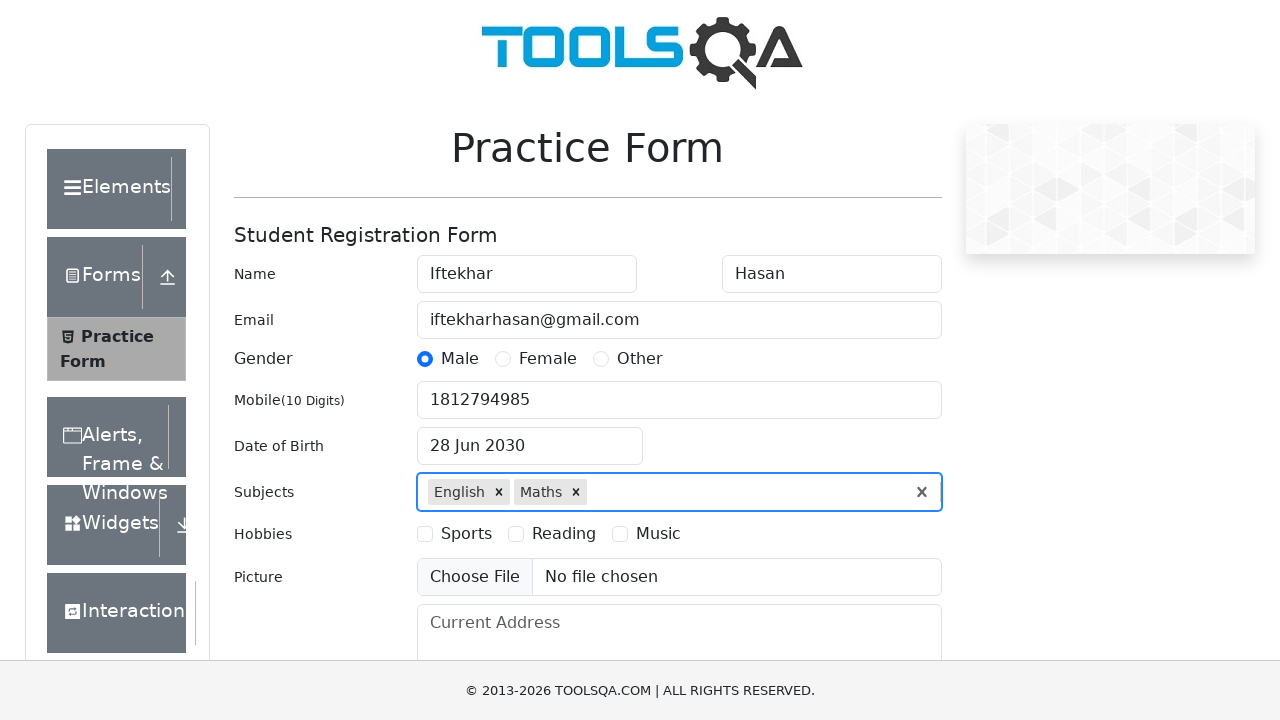

Clicked hobbies checkbox 1 at (466, 534) on label[for='hobbies-checkbox-1']
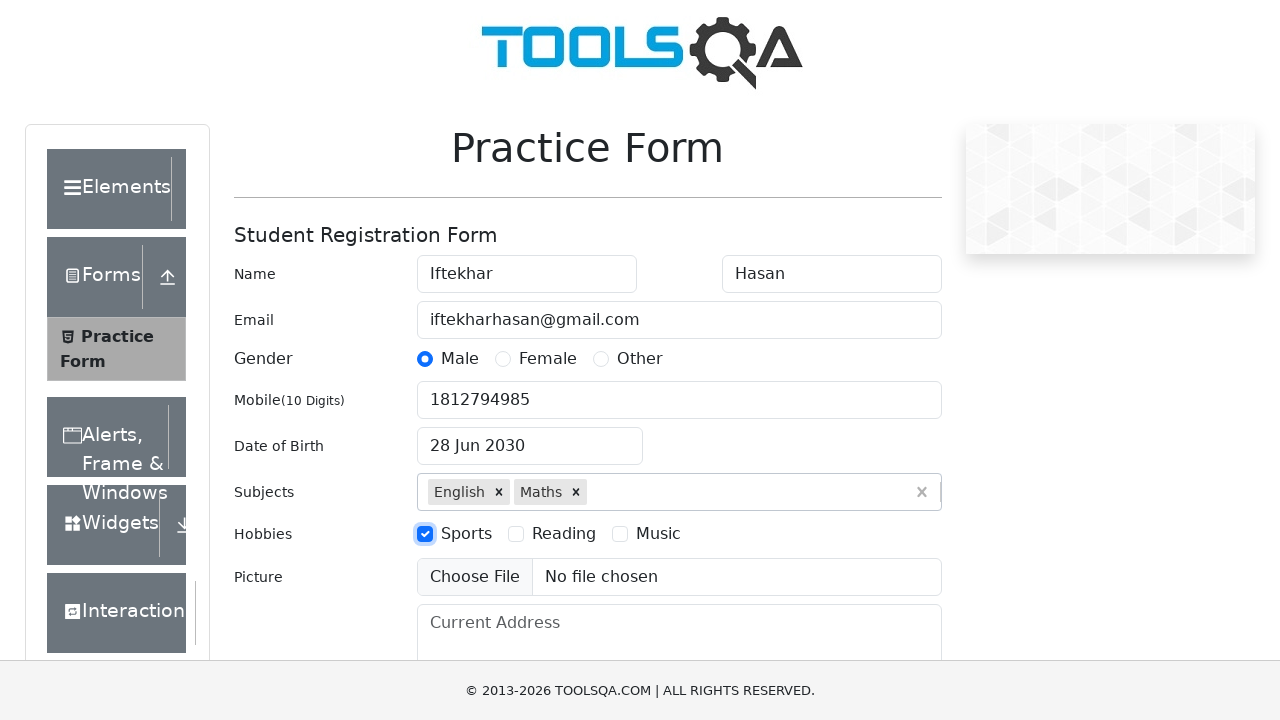

Clicked hobbies checkbox 3 at (658, 534) on label[for='hobbies-checkbox-3']
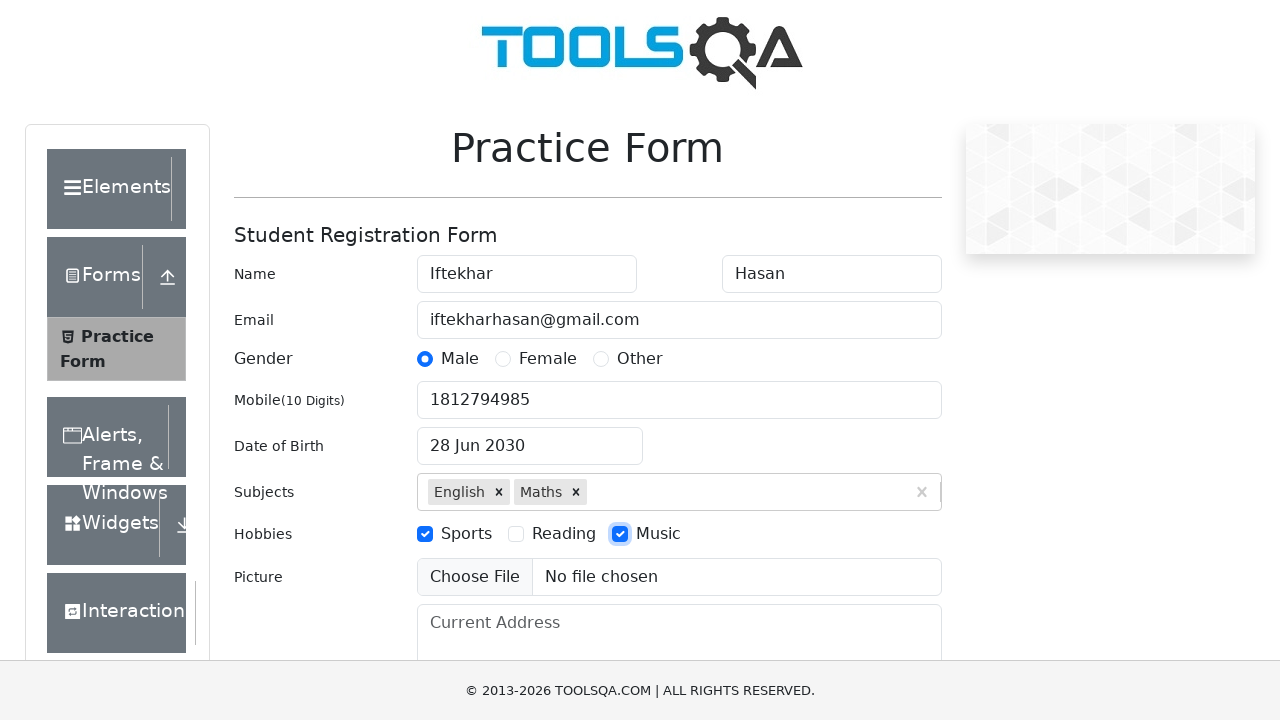

Filled current address field with 'Chattogram' on #currentAddress
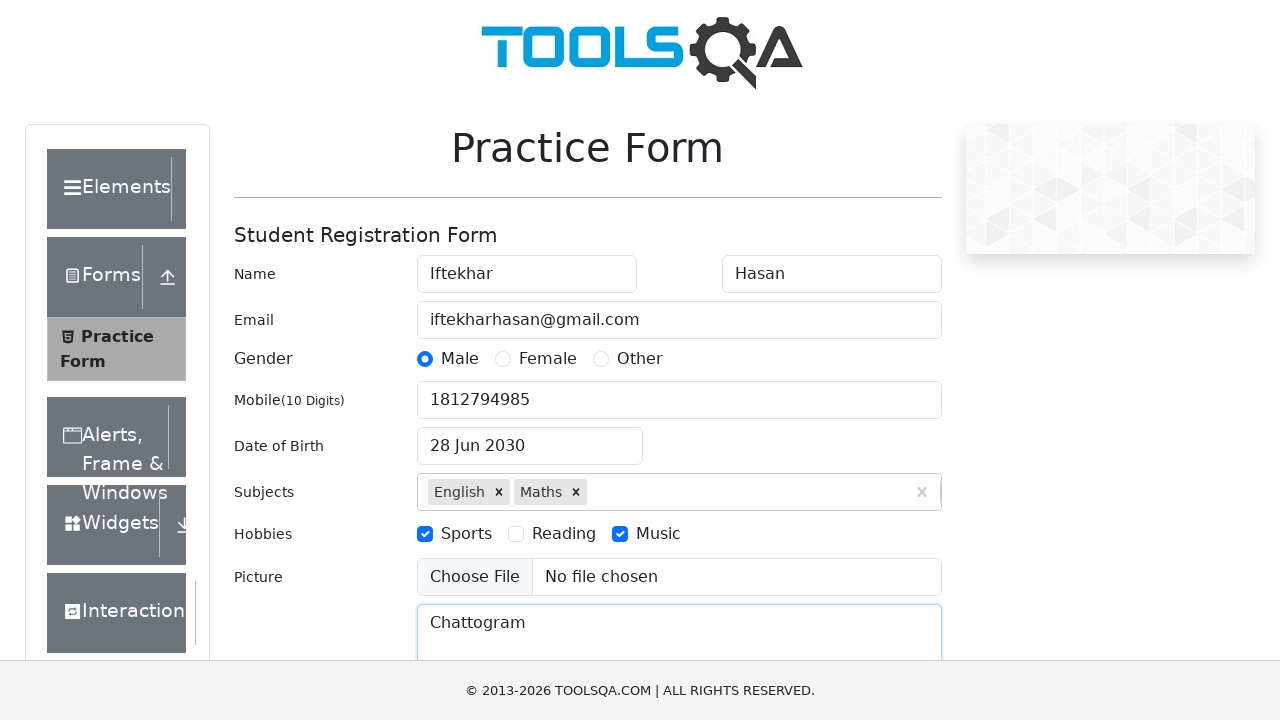

Clicked state dropdown input at (430, 437) on #react-select-3-input
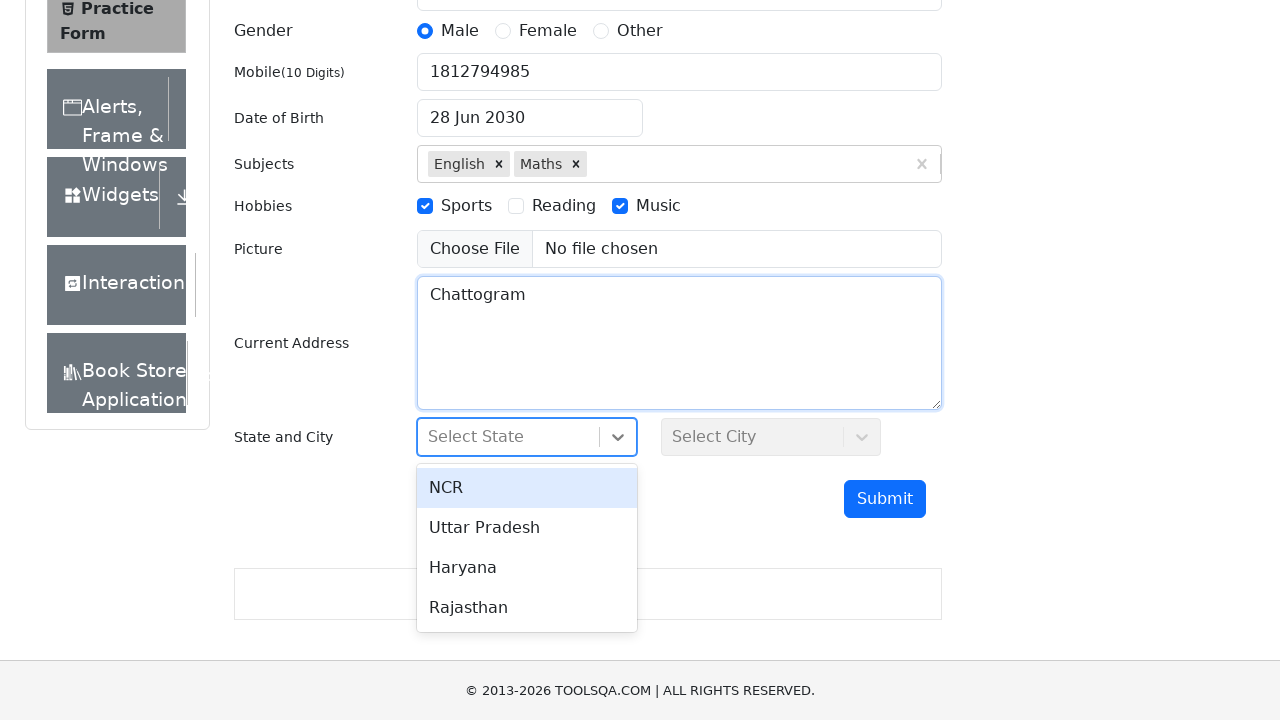

Typed 'NCR' to search for state on #react-select-3-input
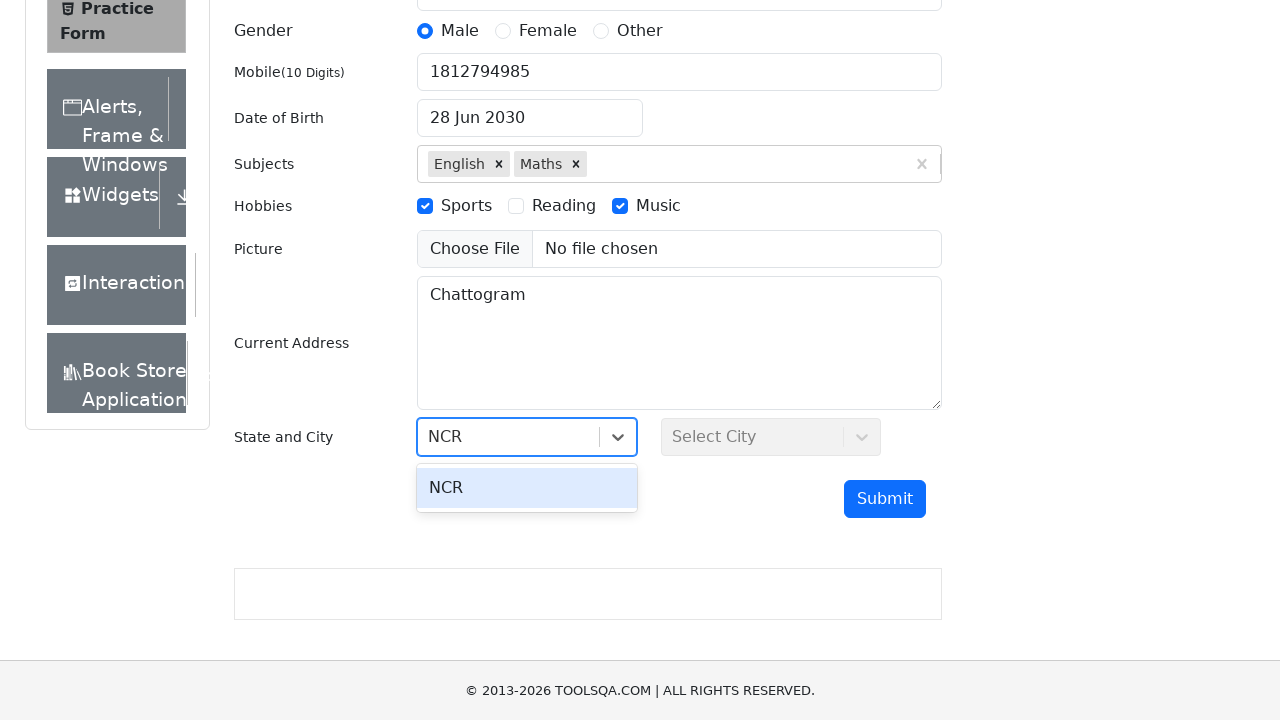

Pressed Enter to select NCR state
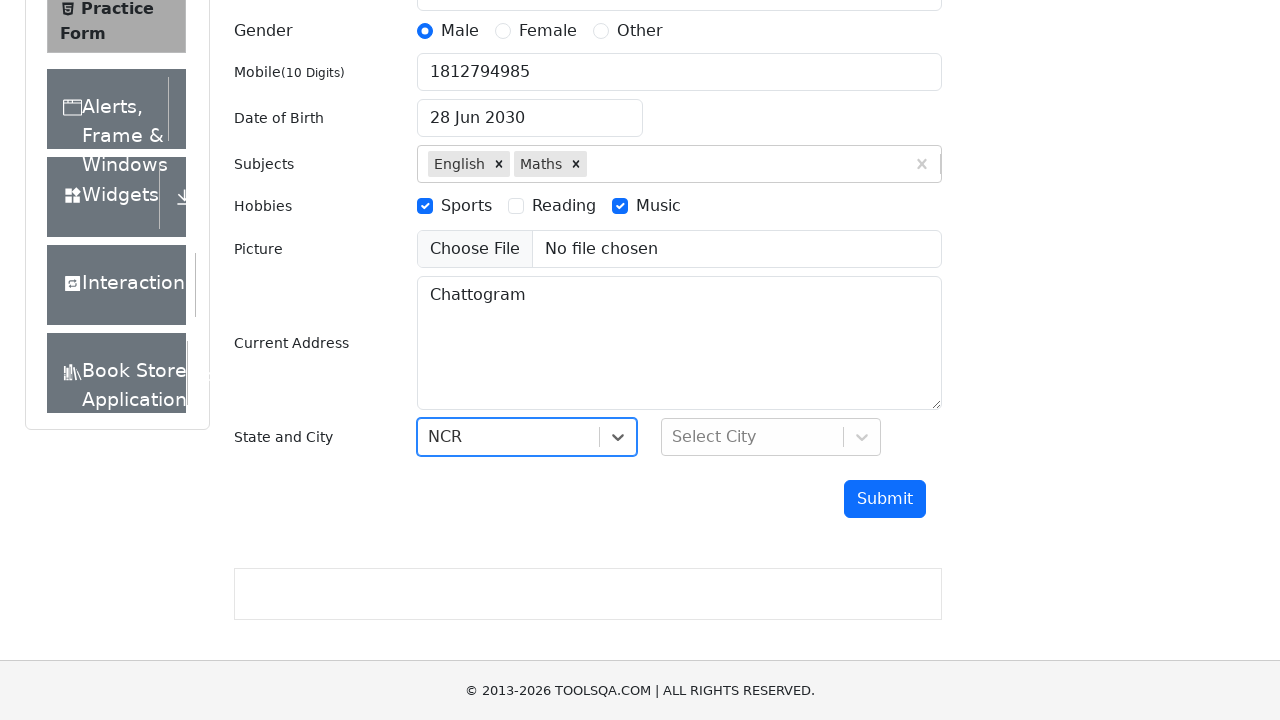

Clicked city dropdown input at (674, 437) on #react-select-4-input
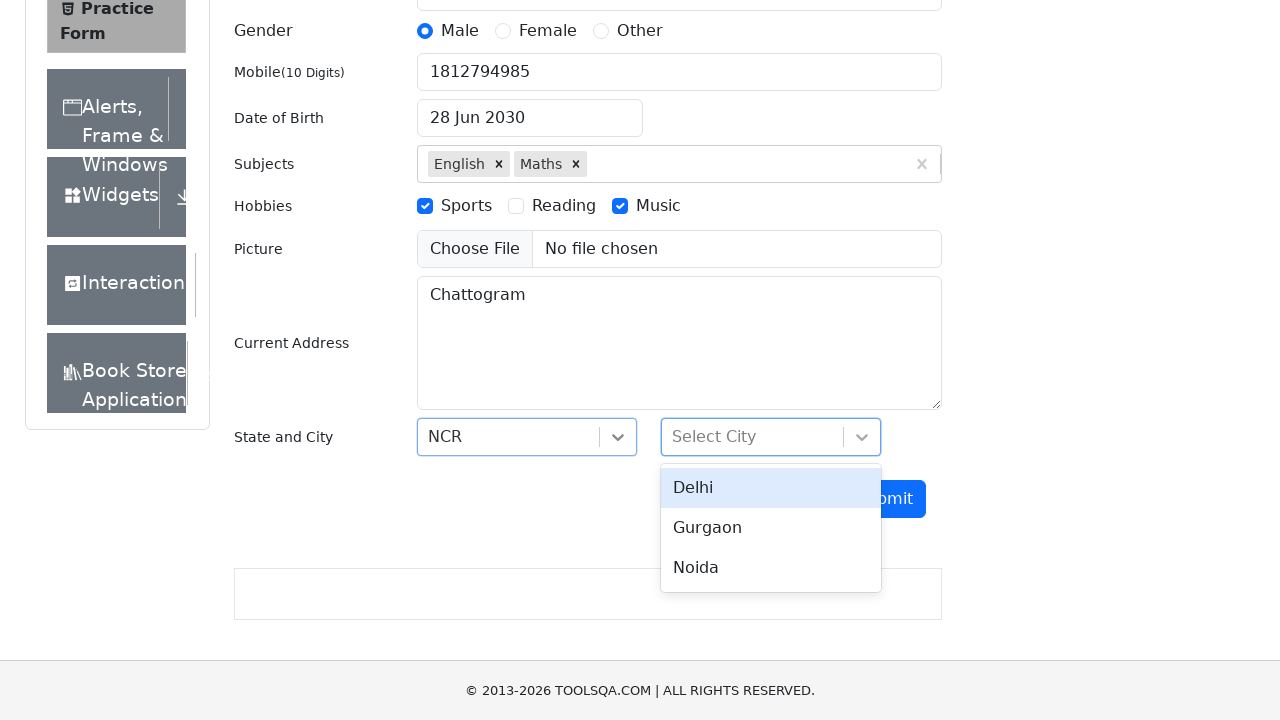

Typed 'De' to search for city on #react-select-4-input
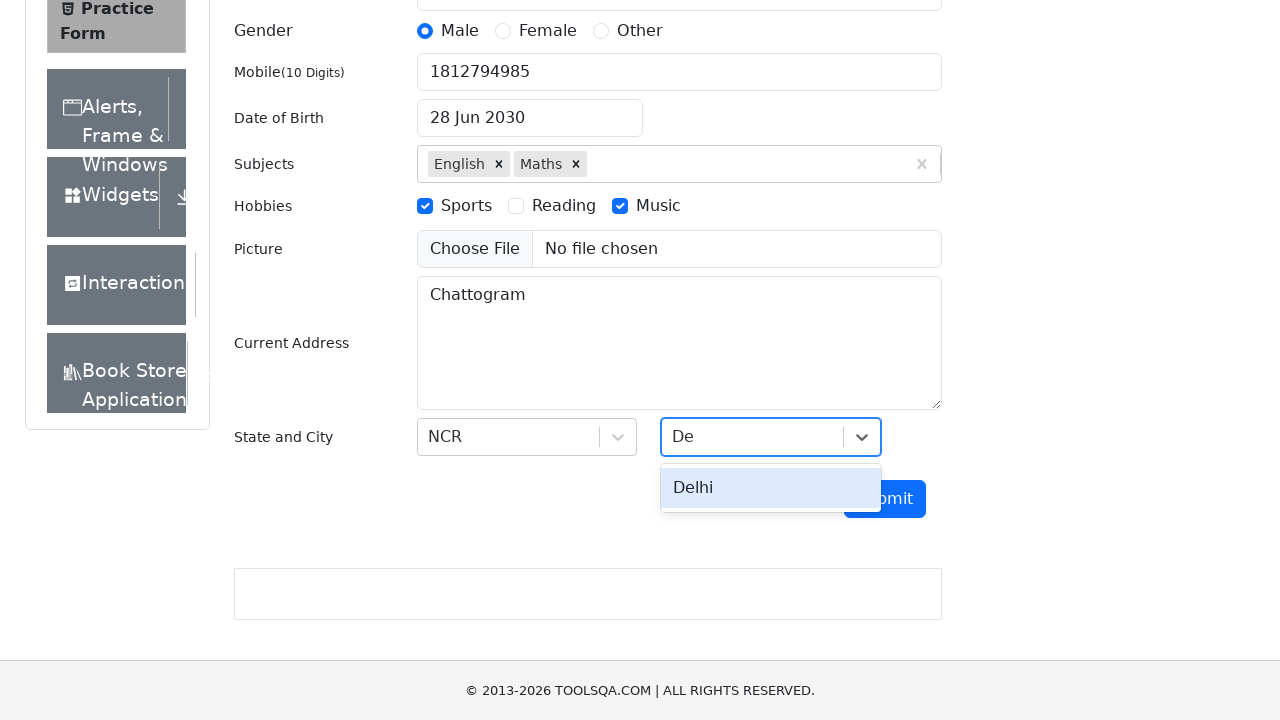

Pressed Enter to select city starting with 'De'
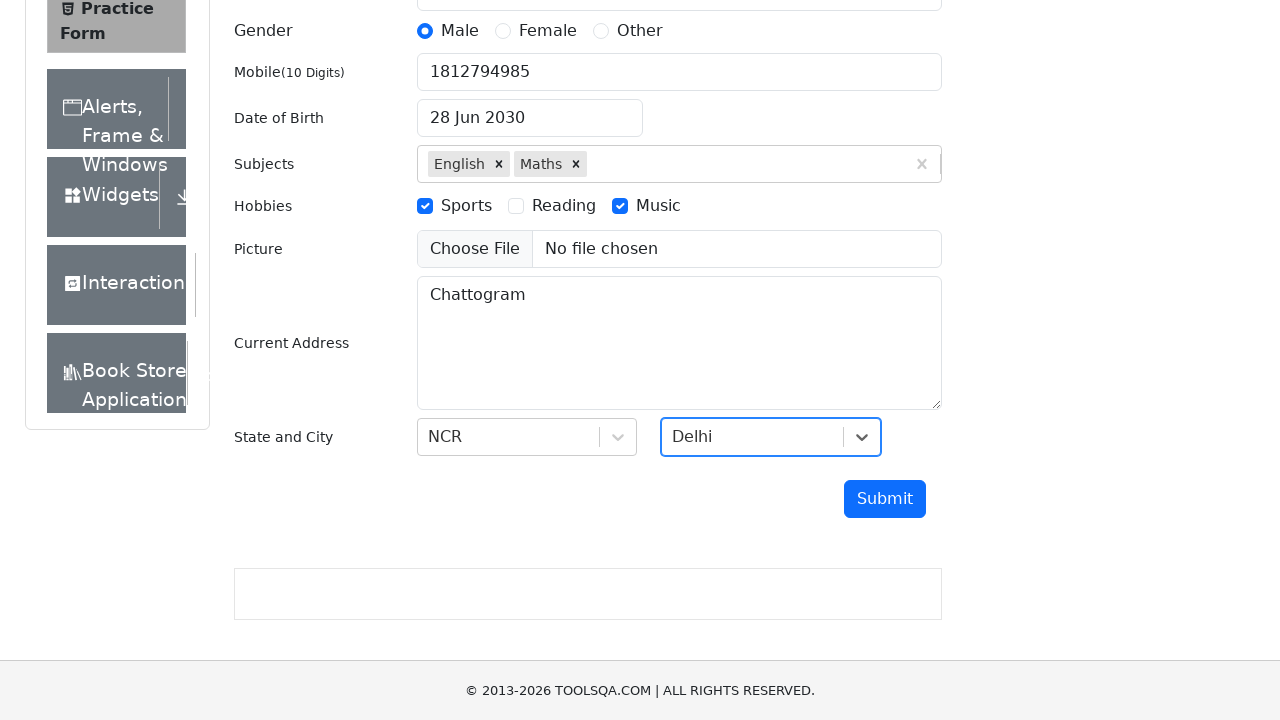

Clicked submit button to submit form with invalid future date (2030) at (885, 499) on #submit
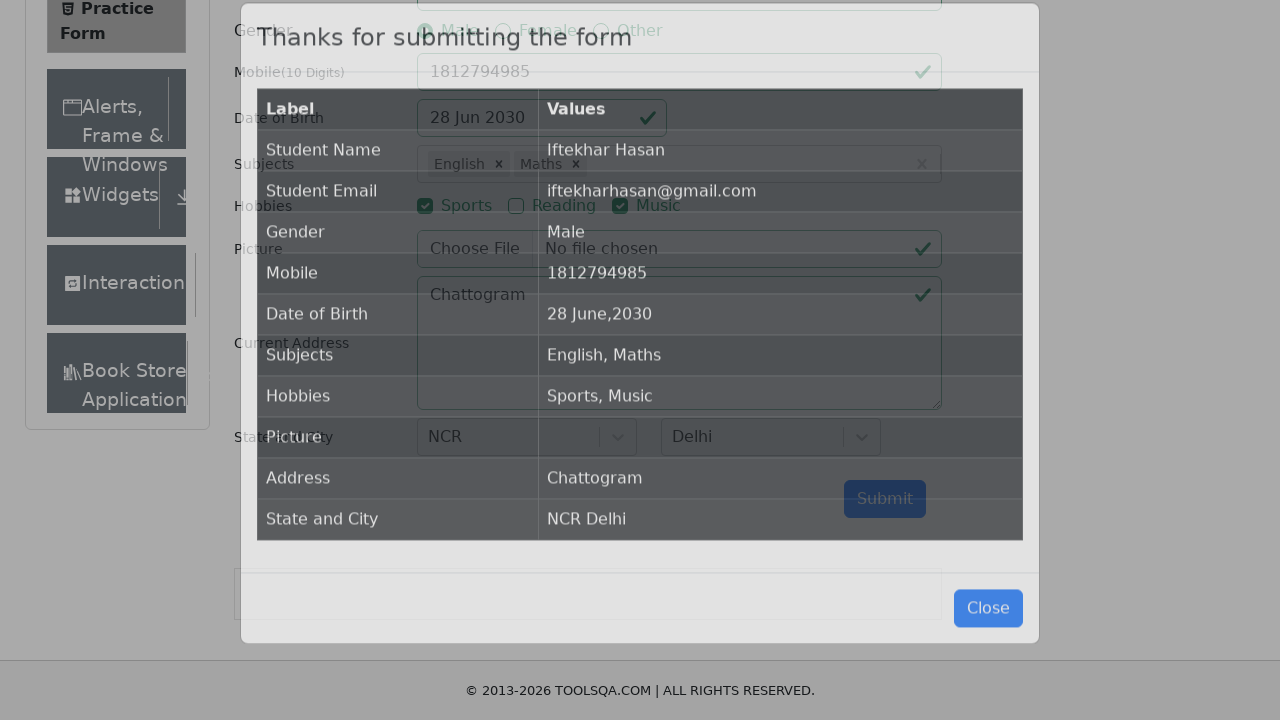

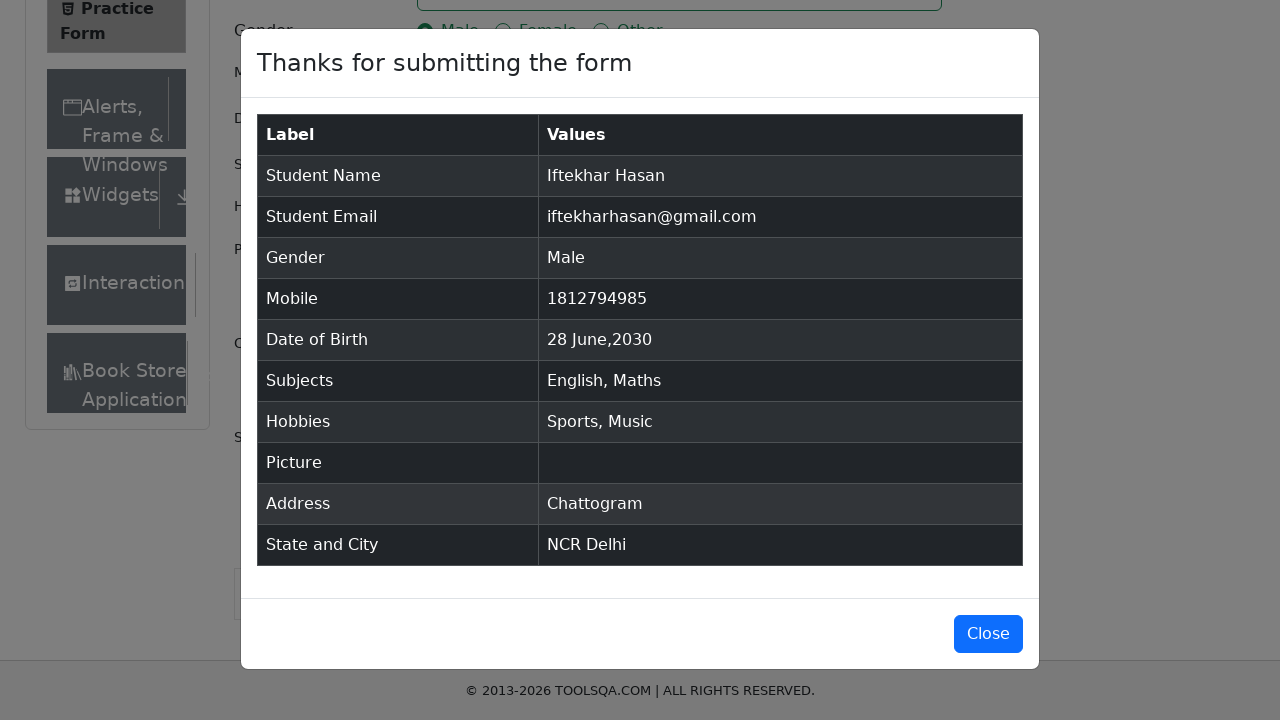